Tests that the todo counter displays the correct number of items as todos are added

Starting URL: https://demo.playwright.dev/todomvc

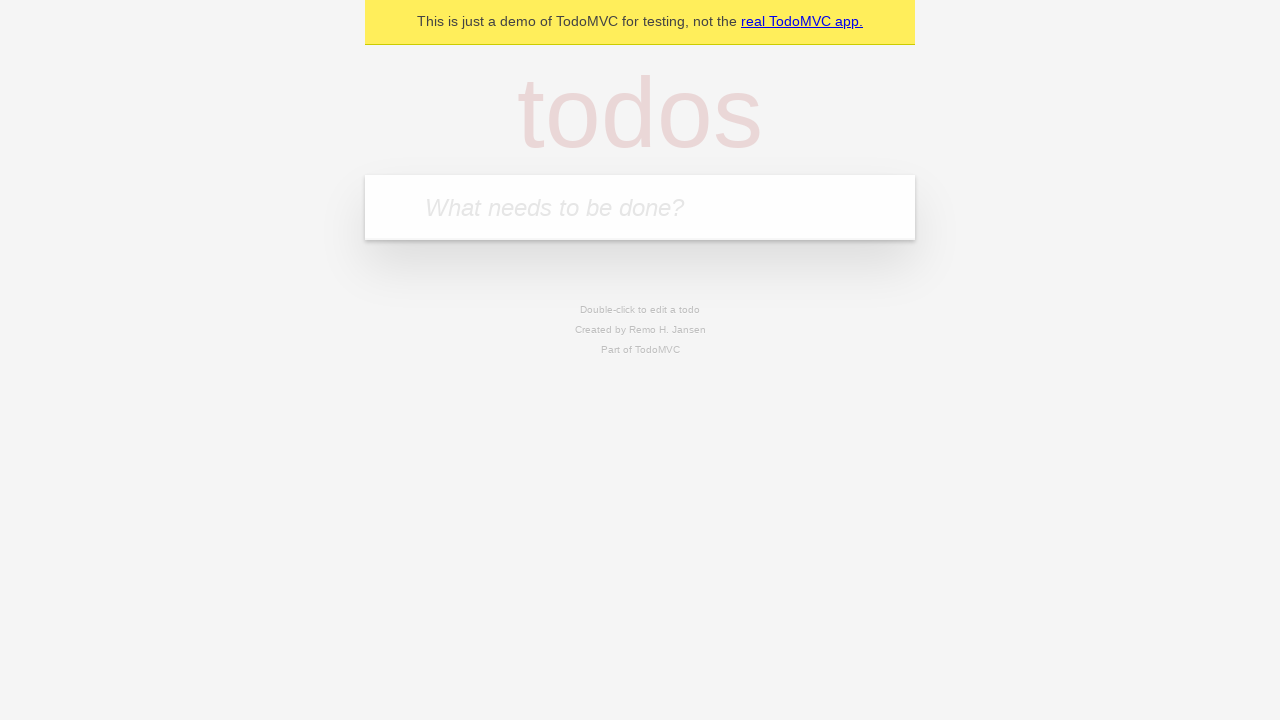

Located the todo input field by placeholder text
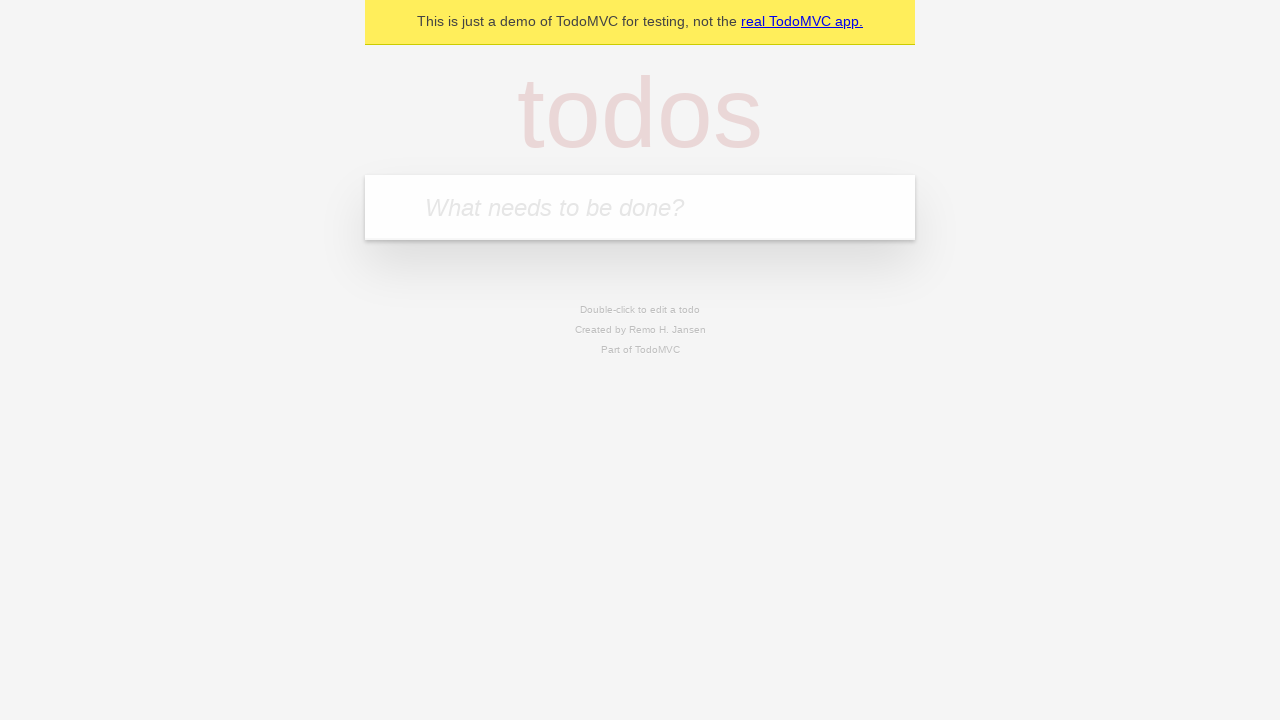

Filled first todo item: 'buy some cheese' on internal:attr=[placeholder="What needs to be done?"i]
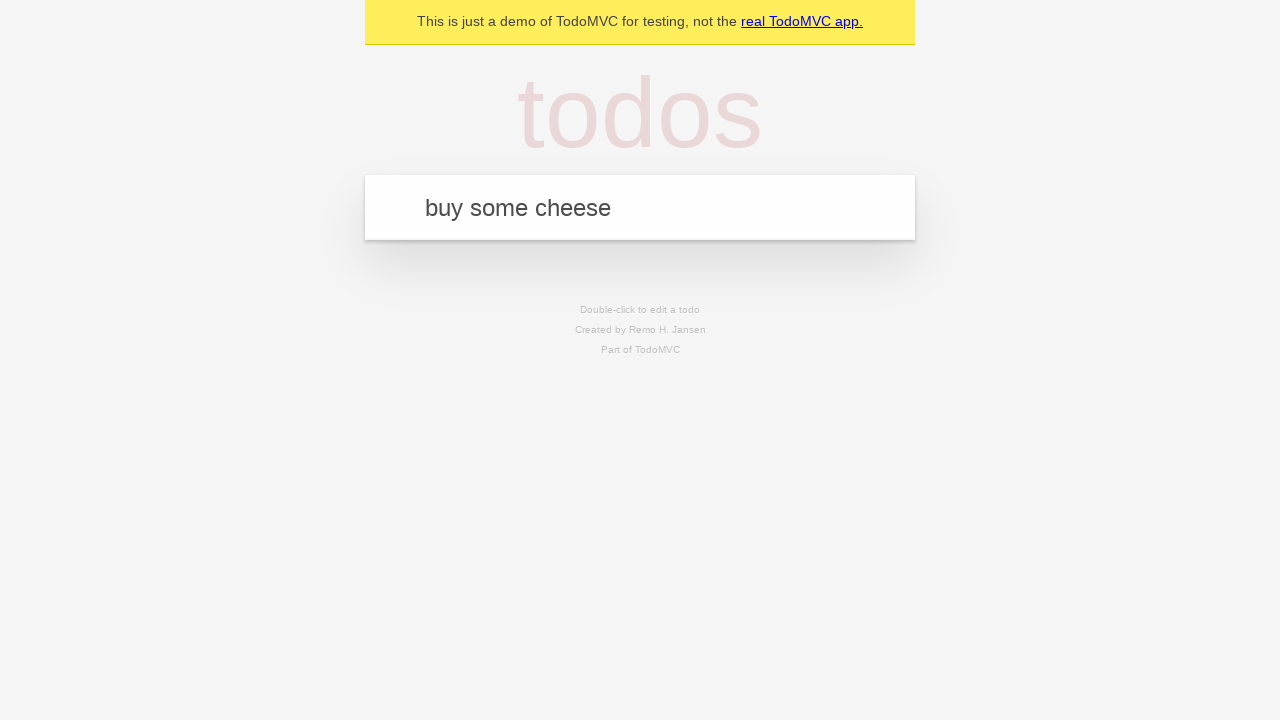

Pressed Enter to add first todo item on internal:attr=[placeholder="What needs to be done?"i]
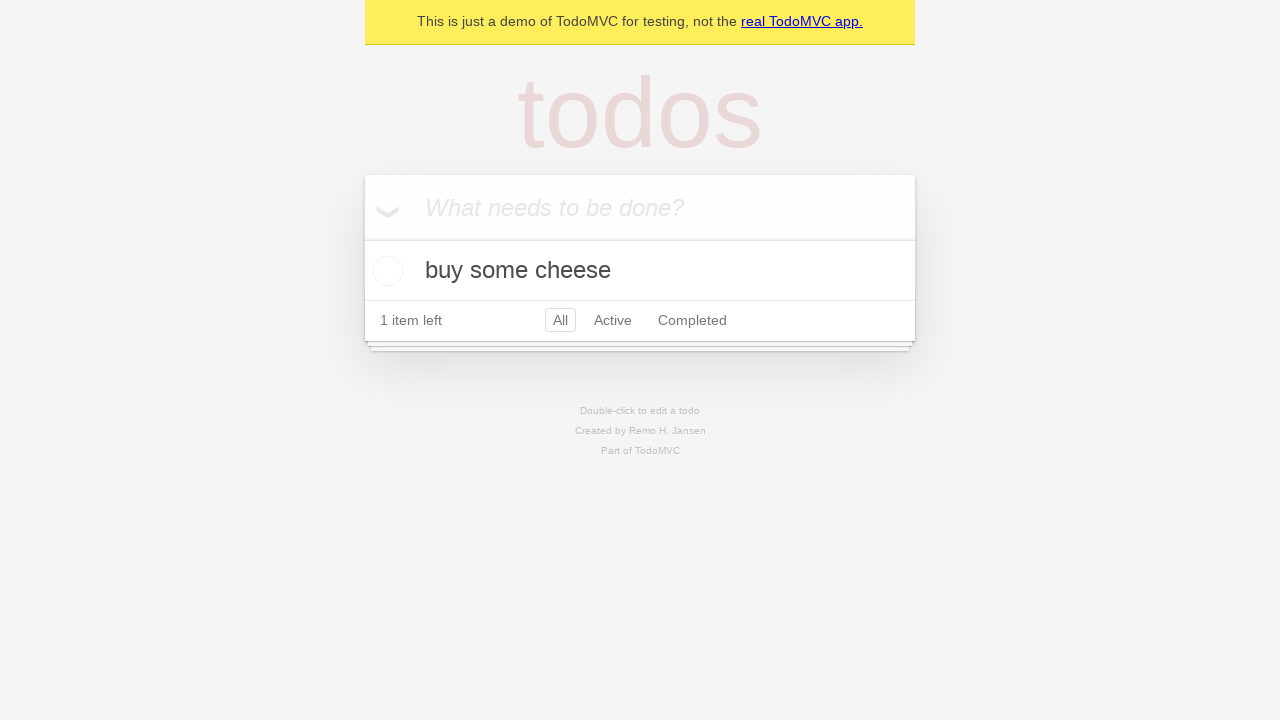

Todo counter element loaded
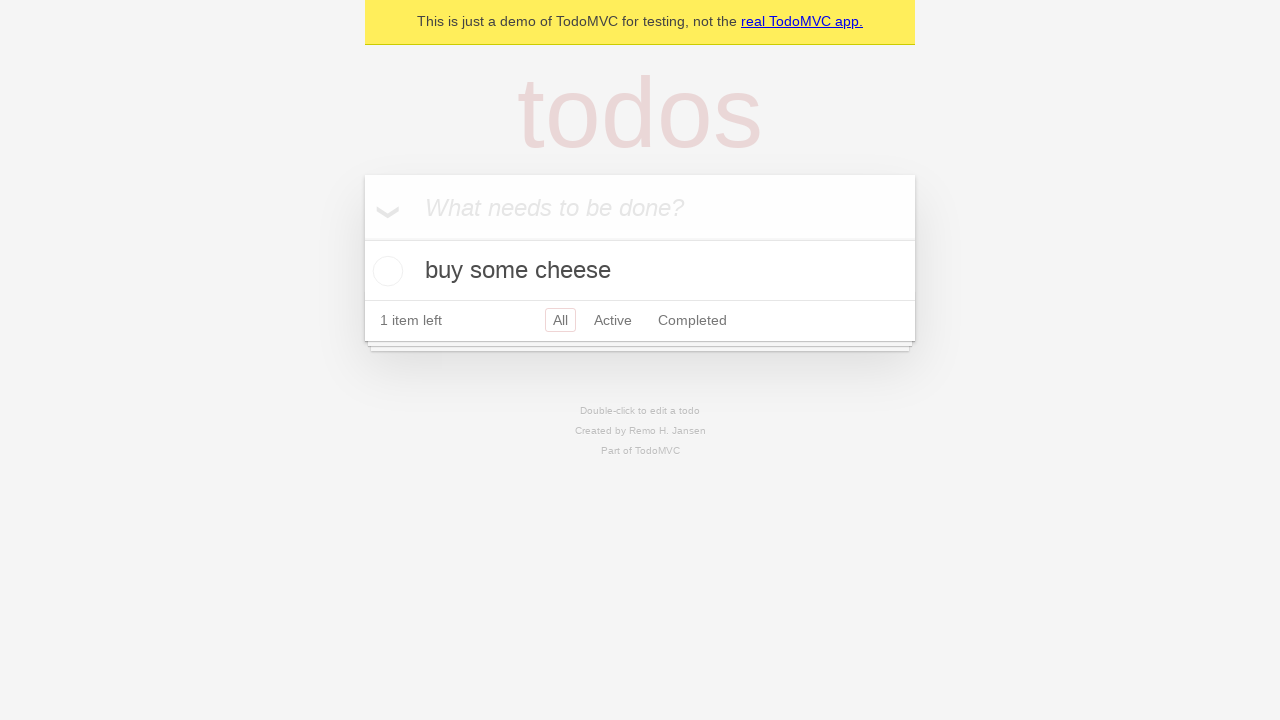

Filled second todo item: 'feed the cat' on internal:attr=[placeholder="What needs to be done?"i]
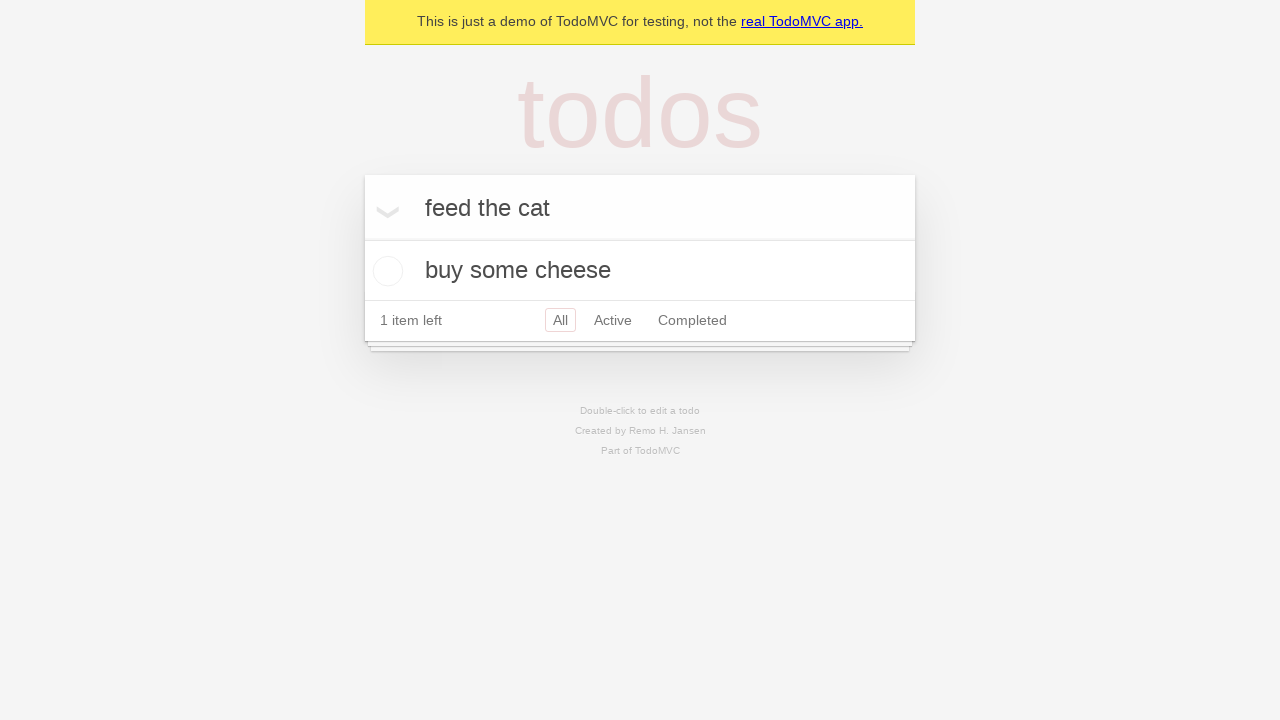

Pressed Enter to add second todo item on internal:attr=[placeholder="What needs to be done?"i]
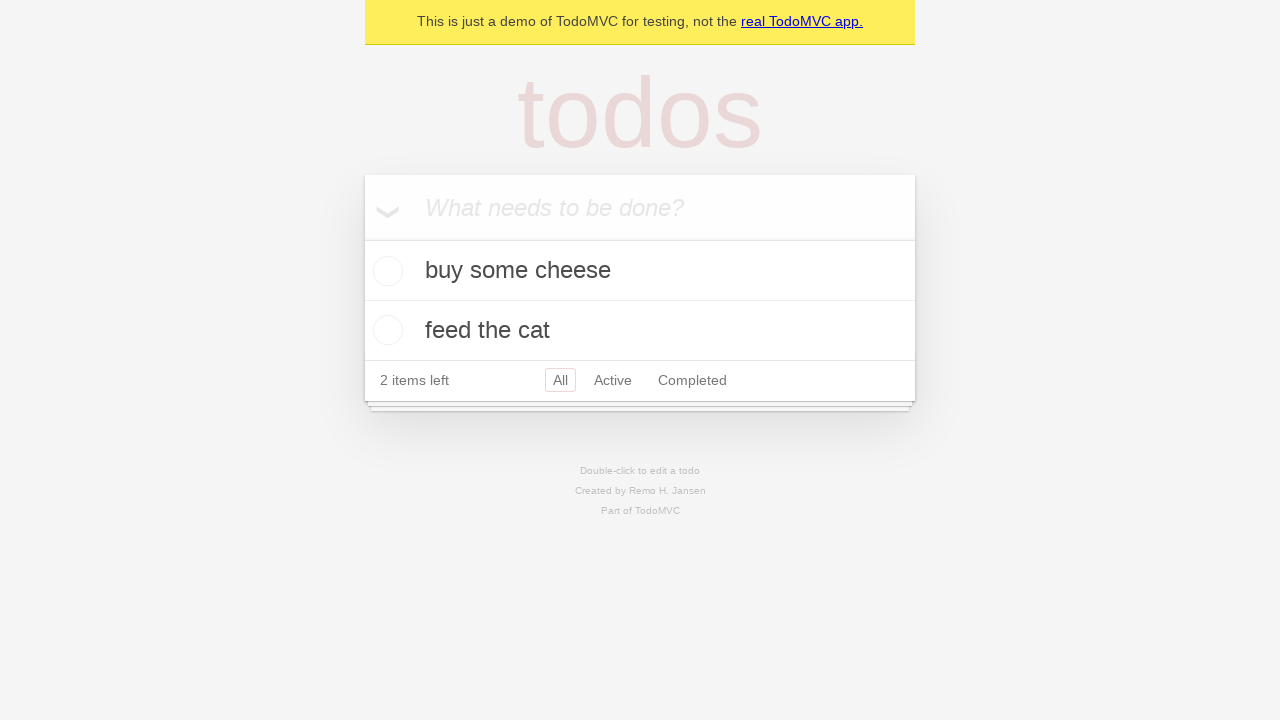

Todo counter updated to display 2 items
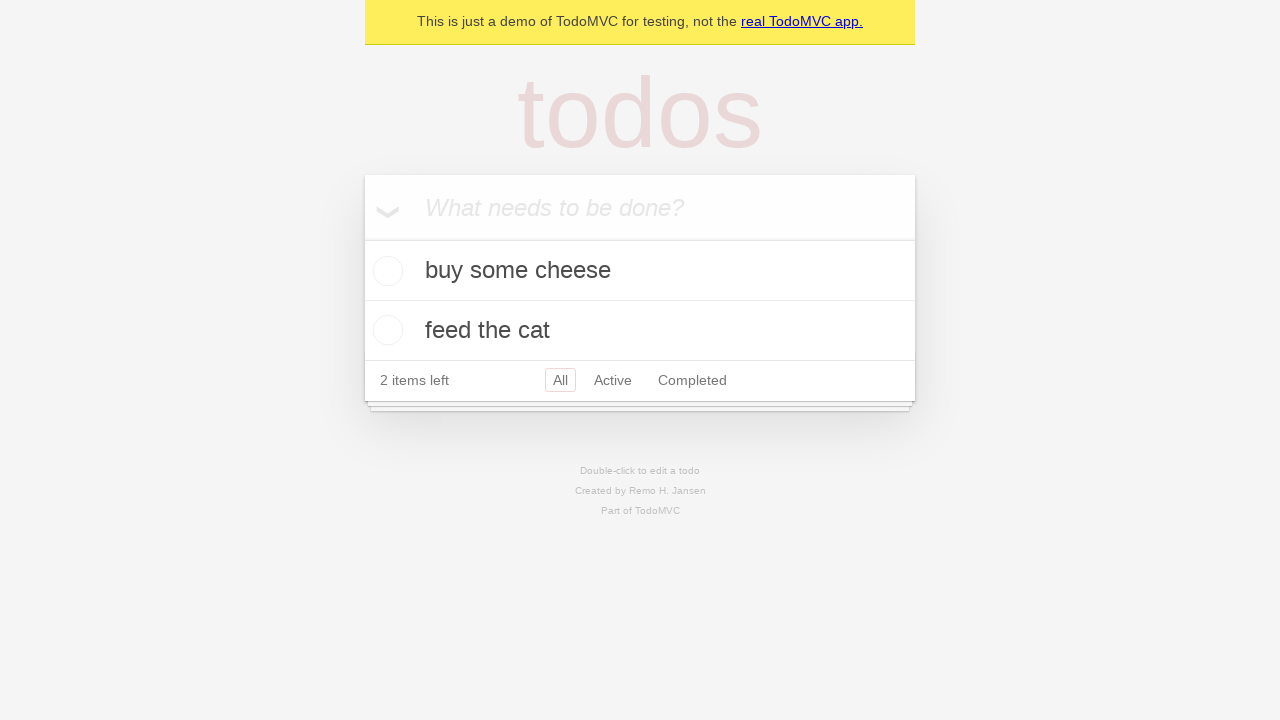

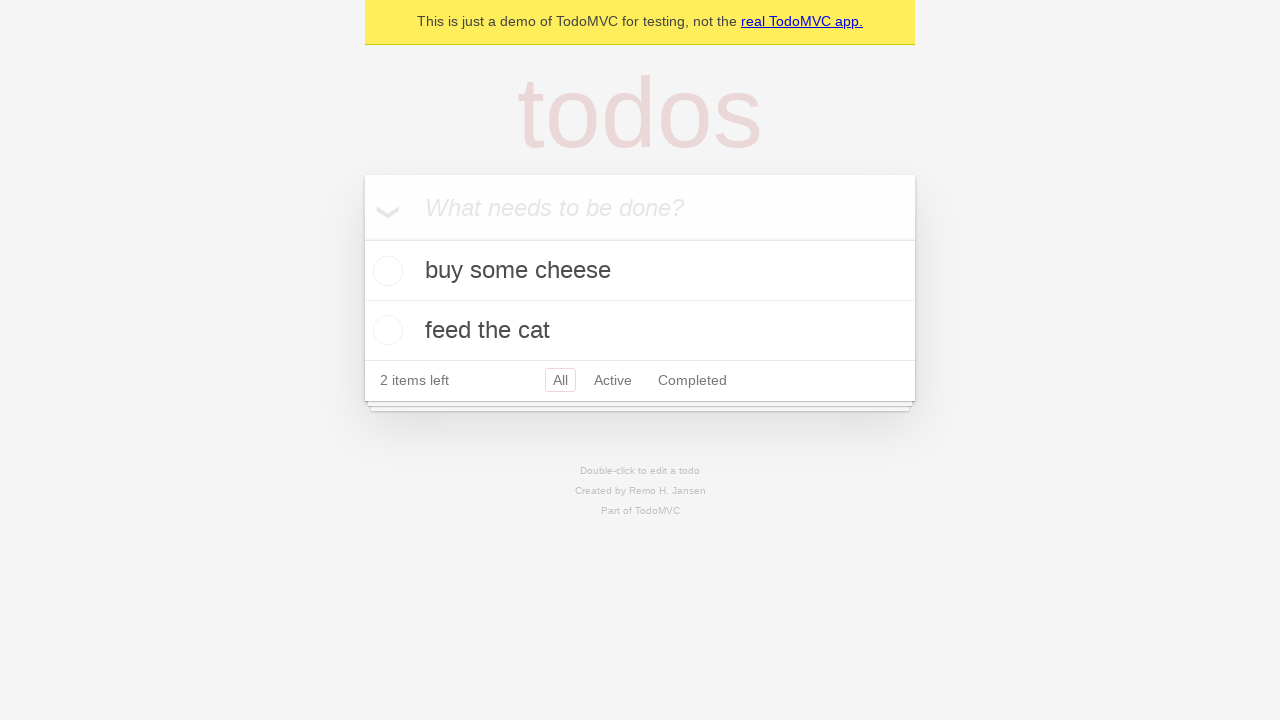